Tests send_keys action by navigating to Selenium docs, finding the search box, typing a query and pressing Enter

Starting URL: https://www.selenium.dev/selenium/docs/api/py/genindex.html

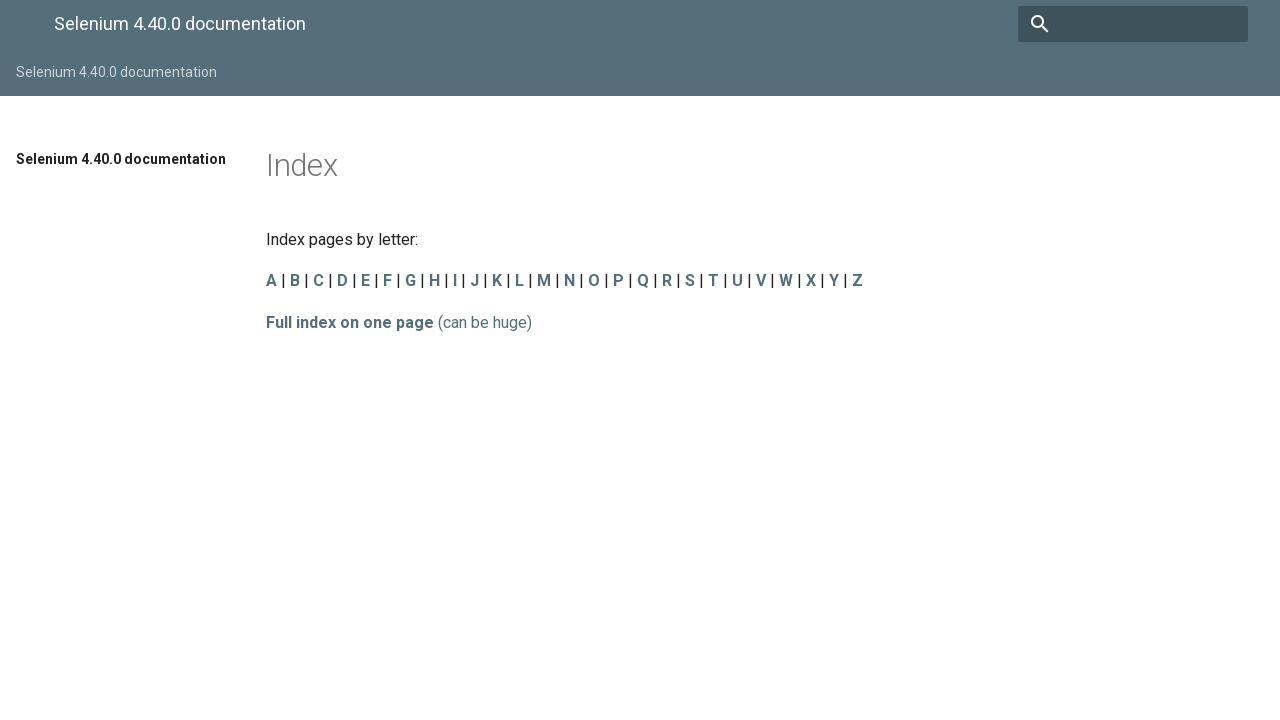

Located and clicked the search box at (1133, 24) on input[name='q']
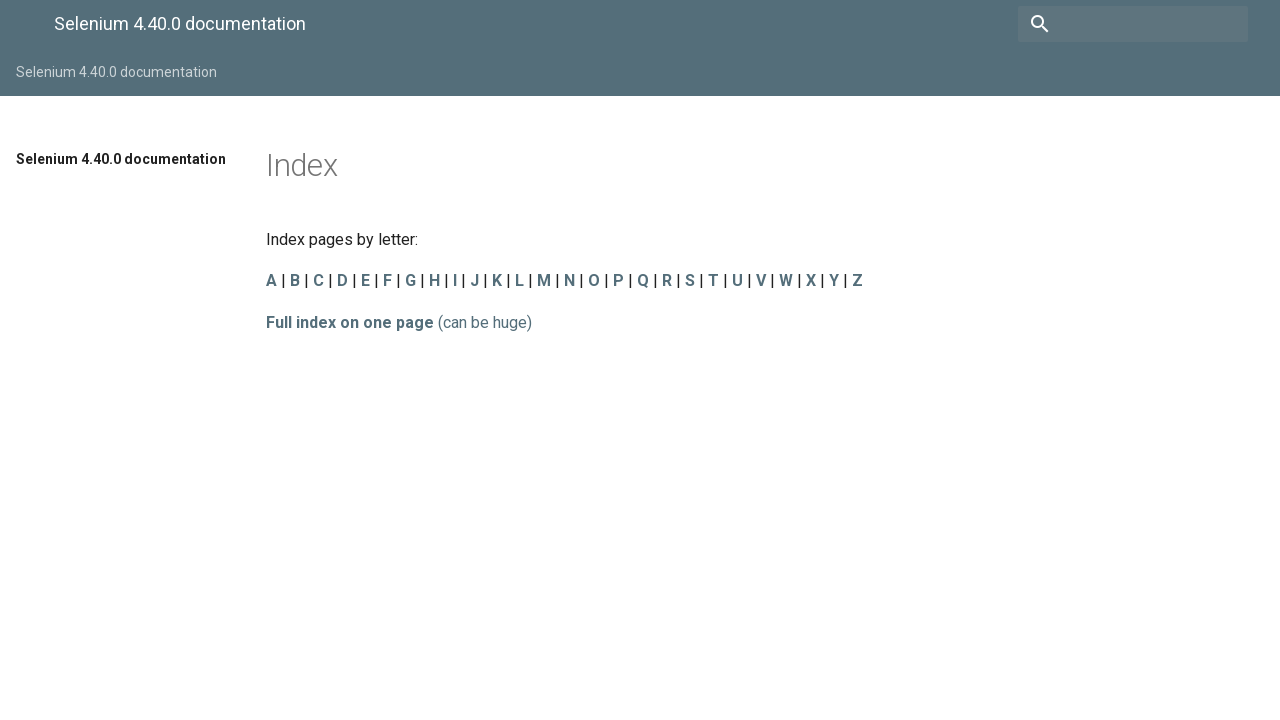

Typed 'send_keys' into the search box on input[name='q']
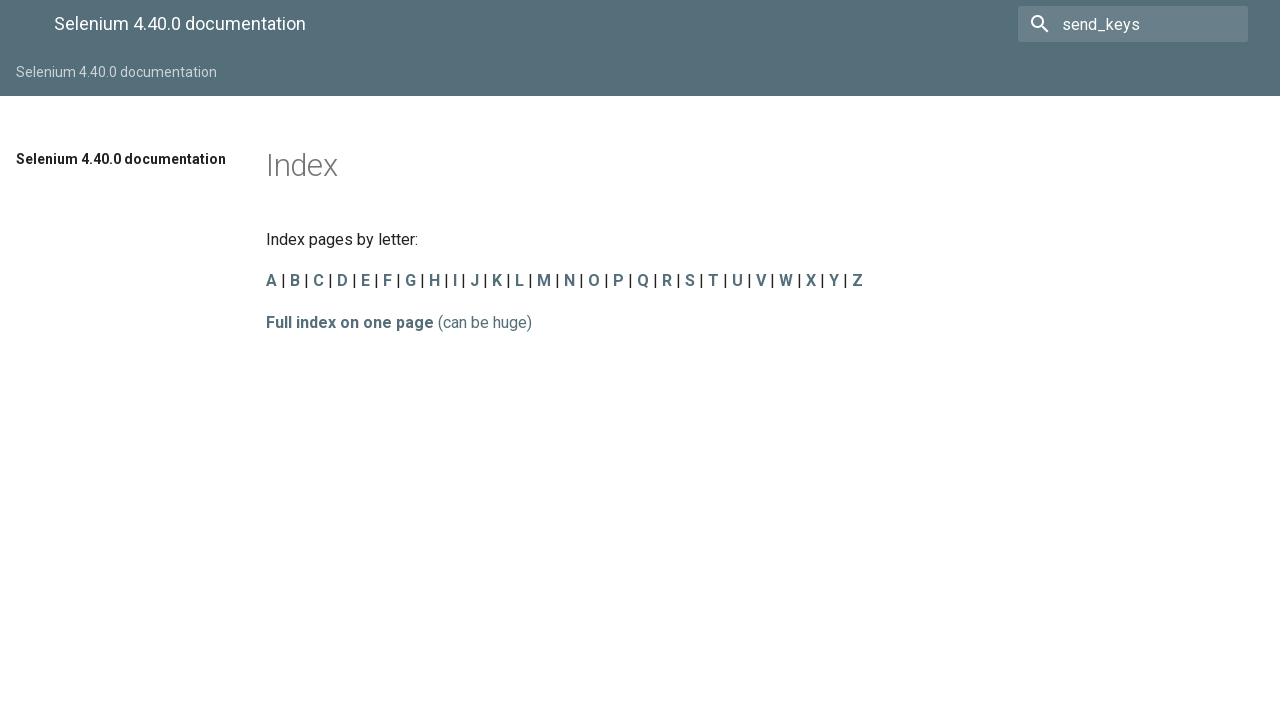

Pressed Enter to submit the search query
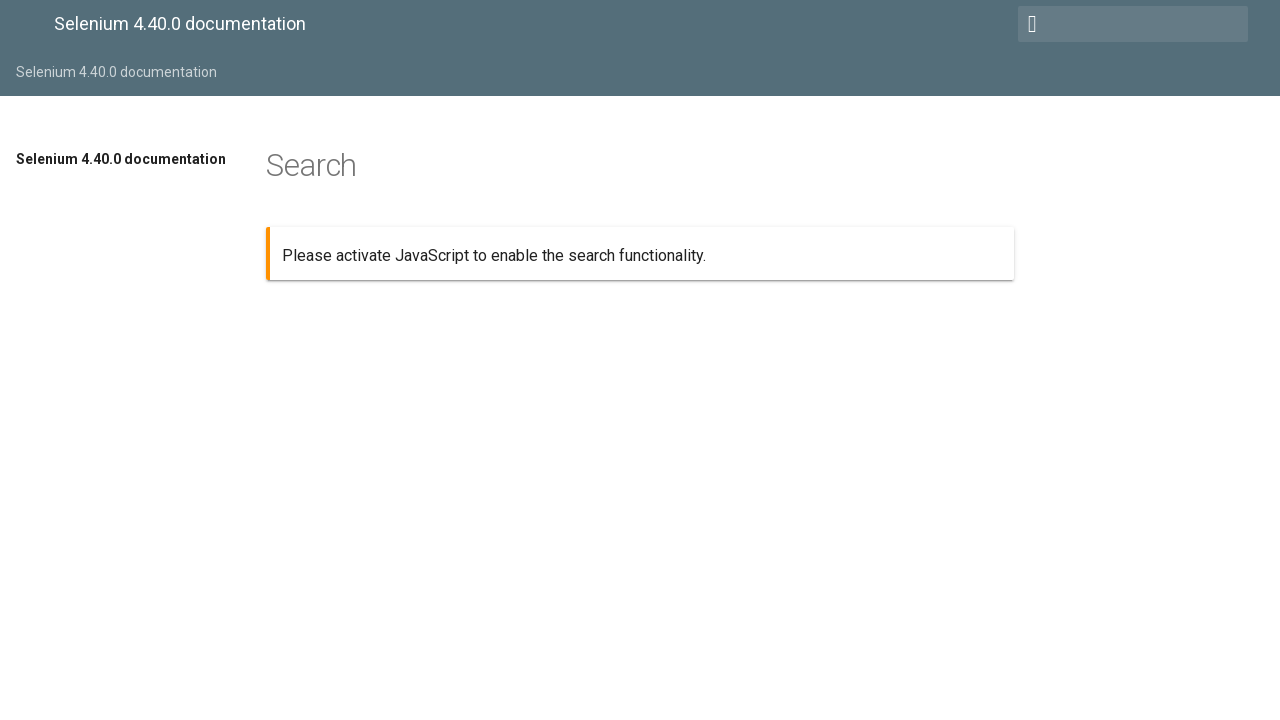

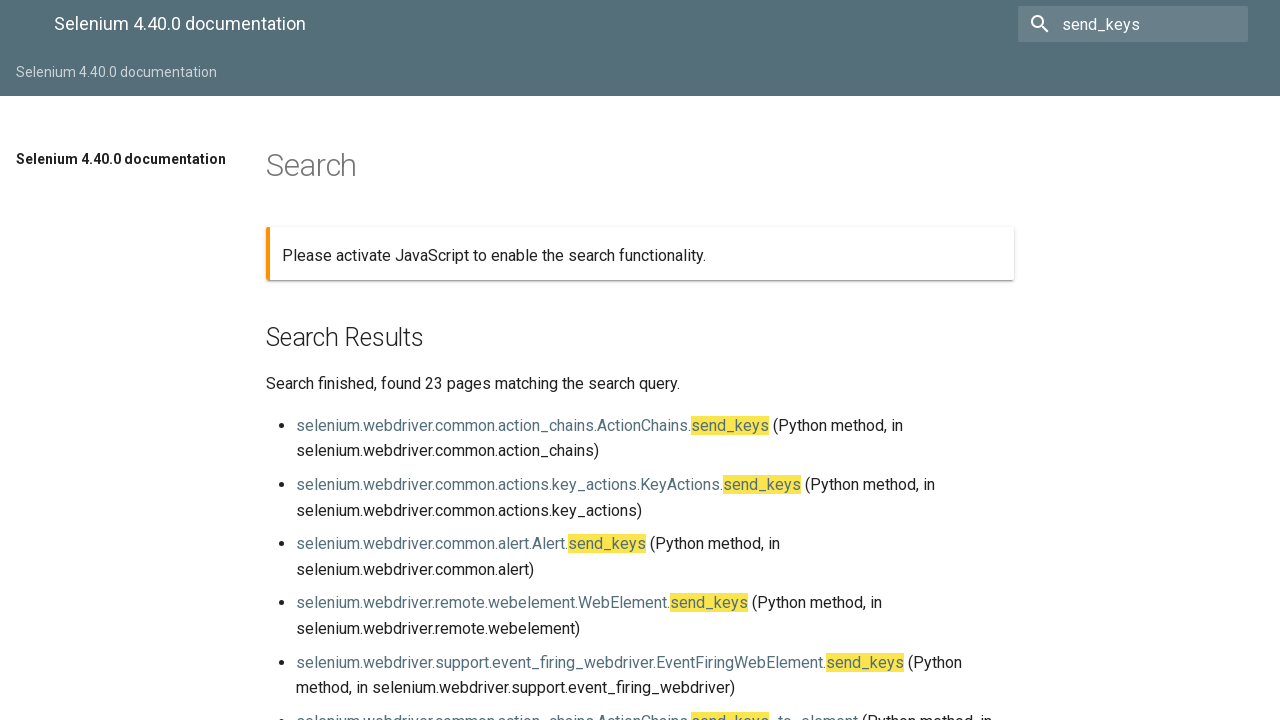